Tests alert functionality on DemoQA website by clicking various alert buttons, verifying alert text, and interacting with different alert types (simple, timed, confirm, and prompt alerts)

Starting URL: https://demoqa.com/

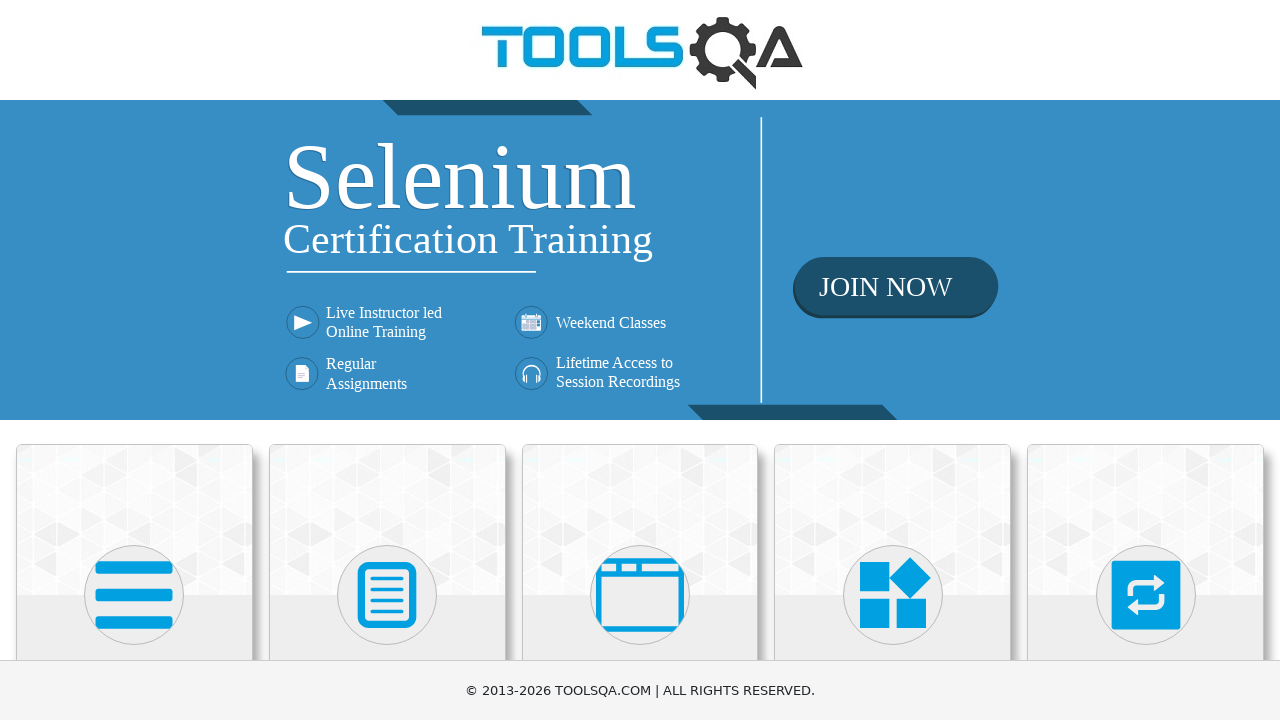

Clicked on 'Alerts, Frame & Windows' section at (640, 360) on xpath=//h5[text()='Alerts, Frame & Windows']
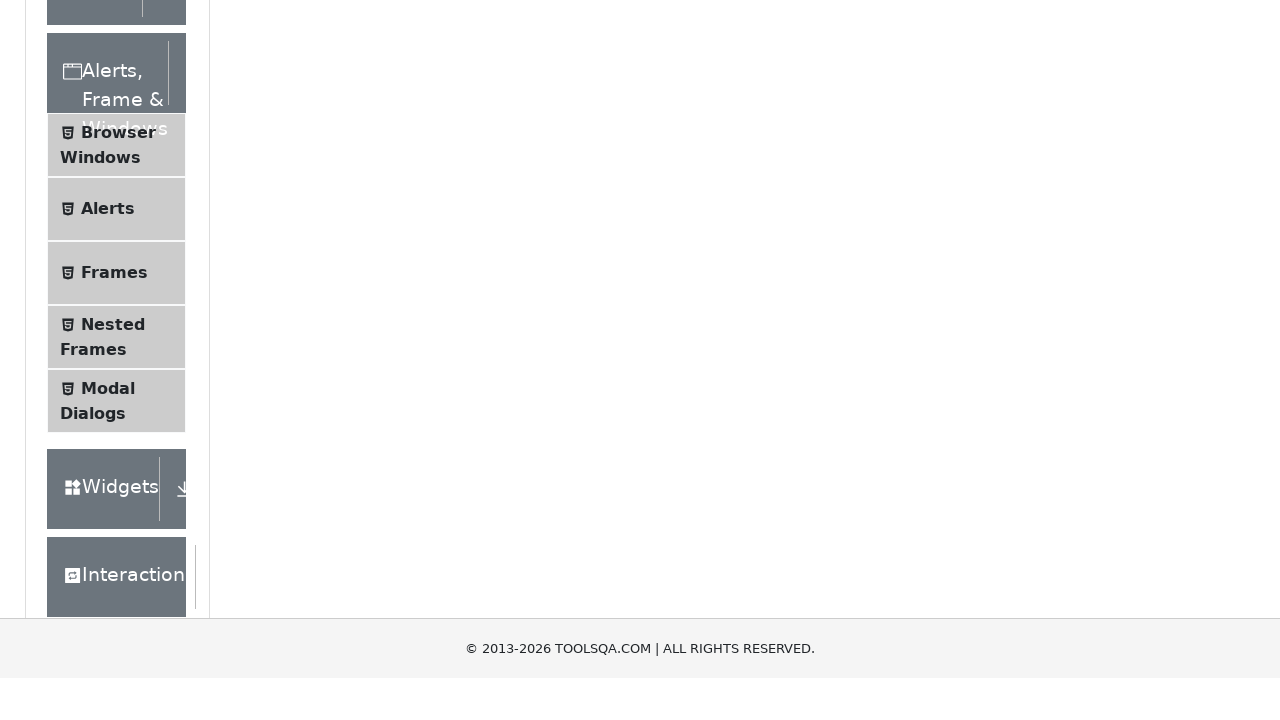

Clicked on 'Alerts' option at (108, 501) on xpath=//span[text()='Alerts']
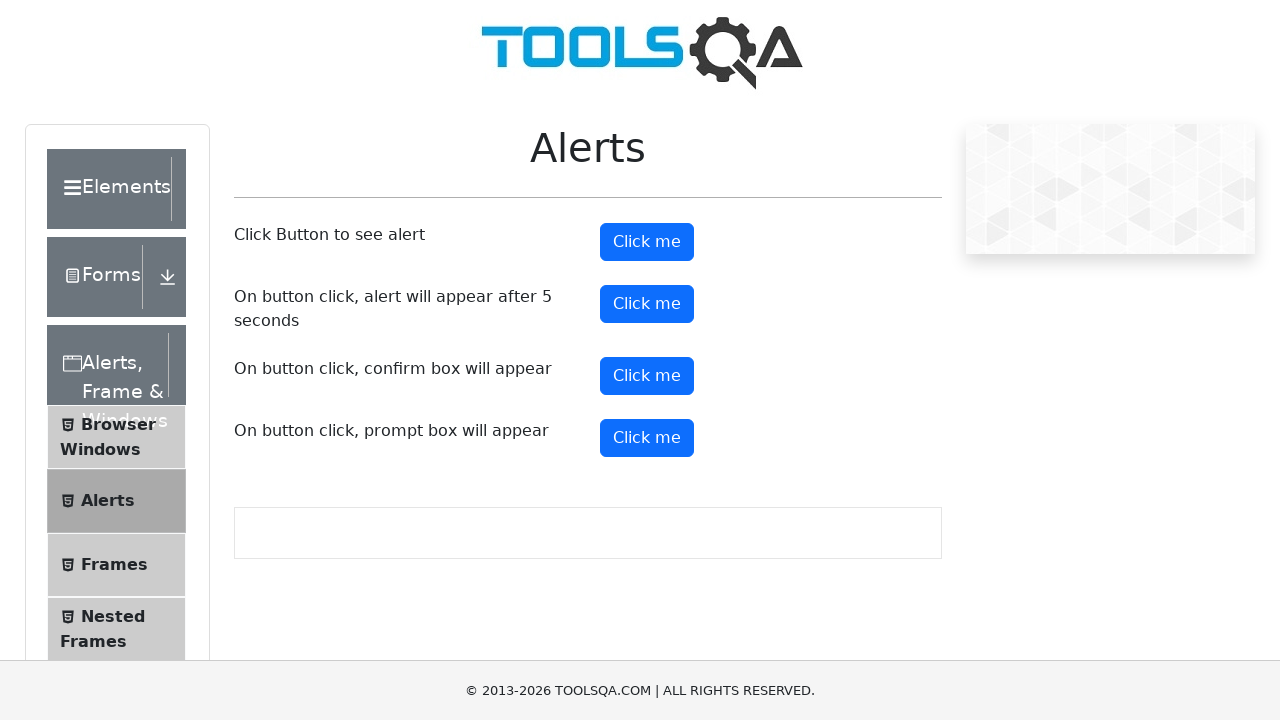

Clicked first alert button at (647, 242) on #alertButton
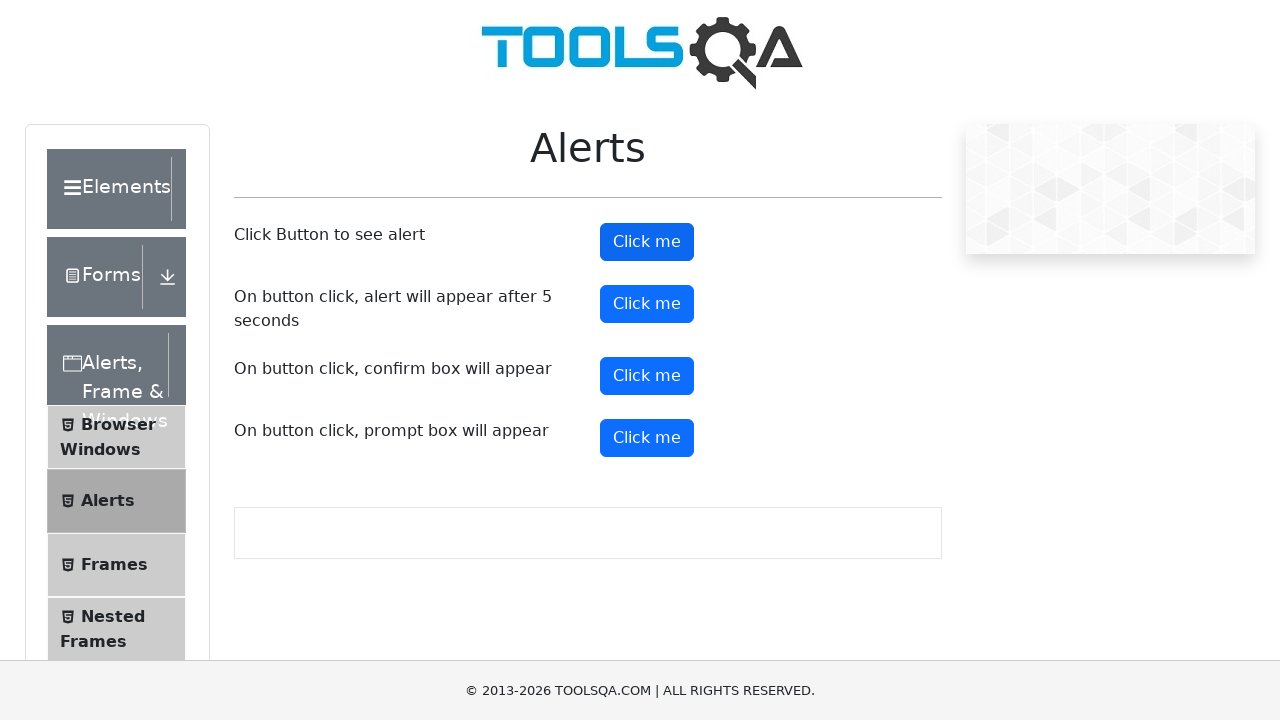

Accepted simple alert dialog
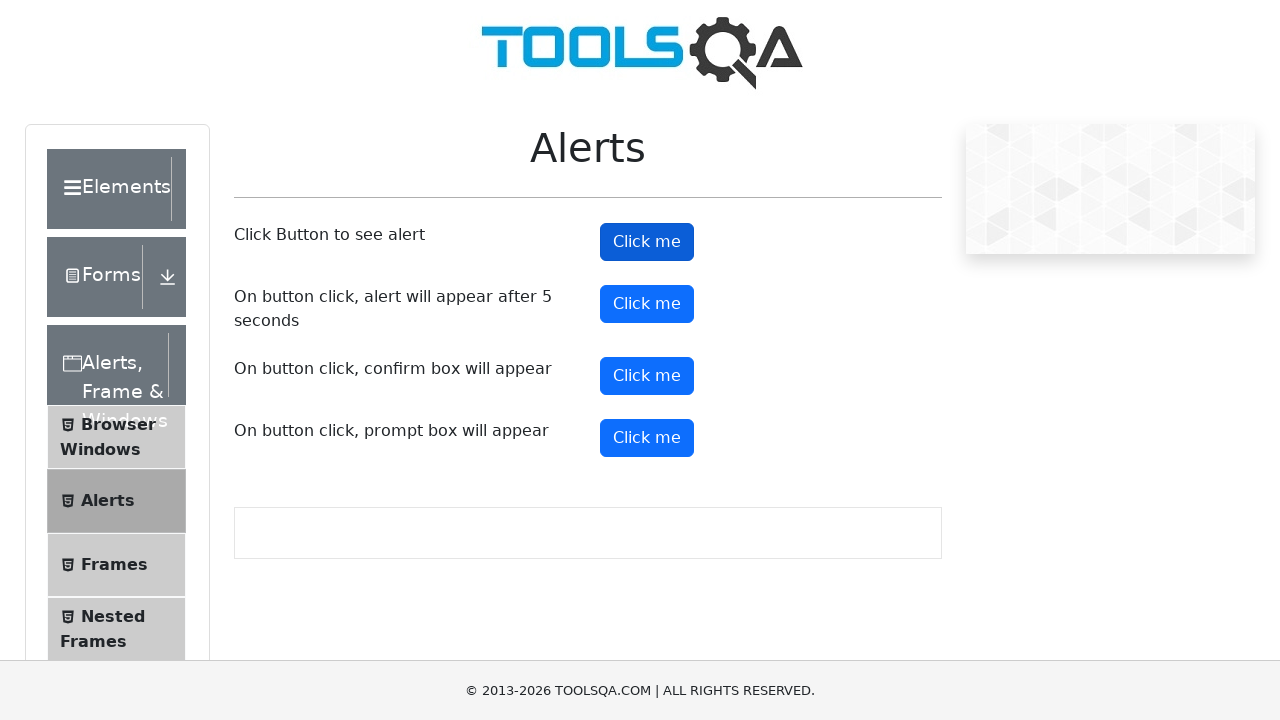

Clicked timer alert button at (647, 304) on #timerAlertButton
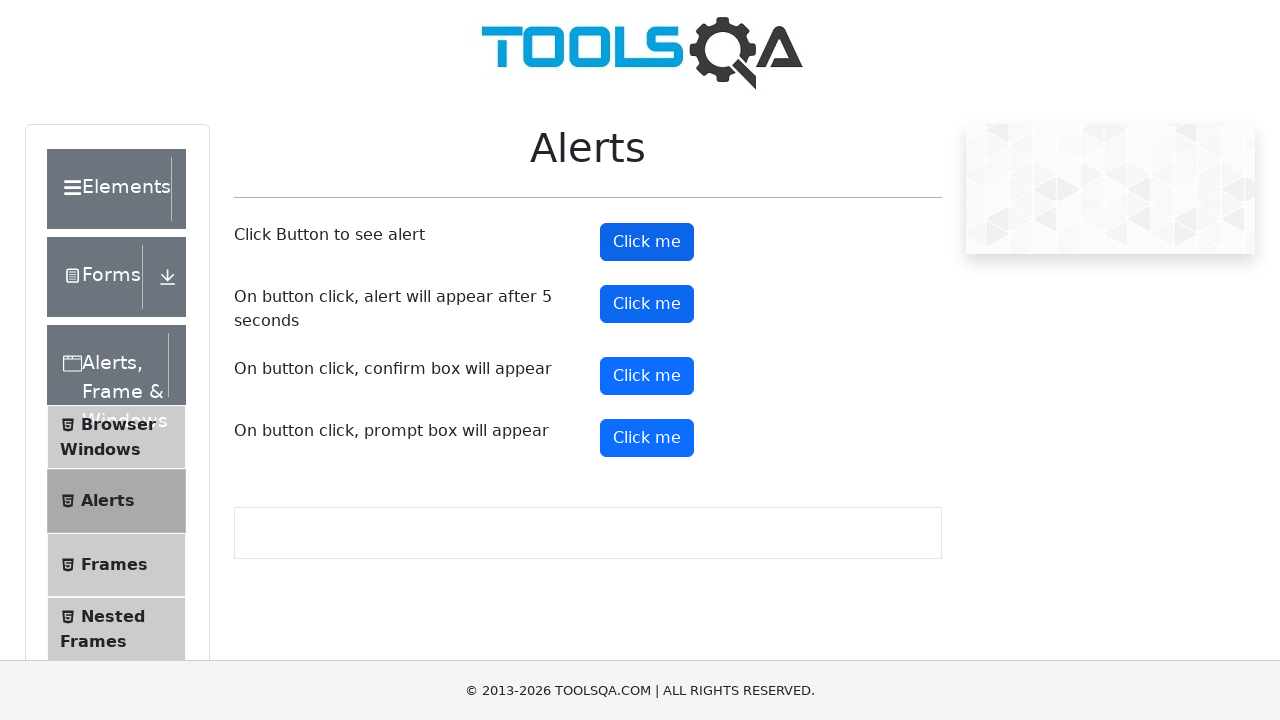

Waited for delayed alert to appear (5.5 seconds)
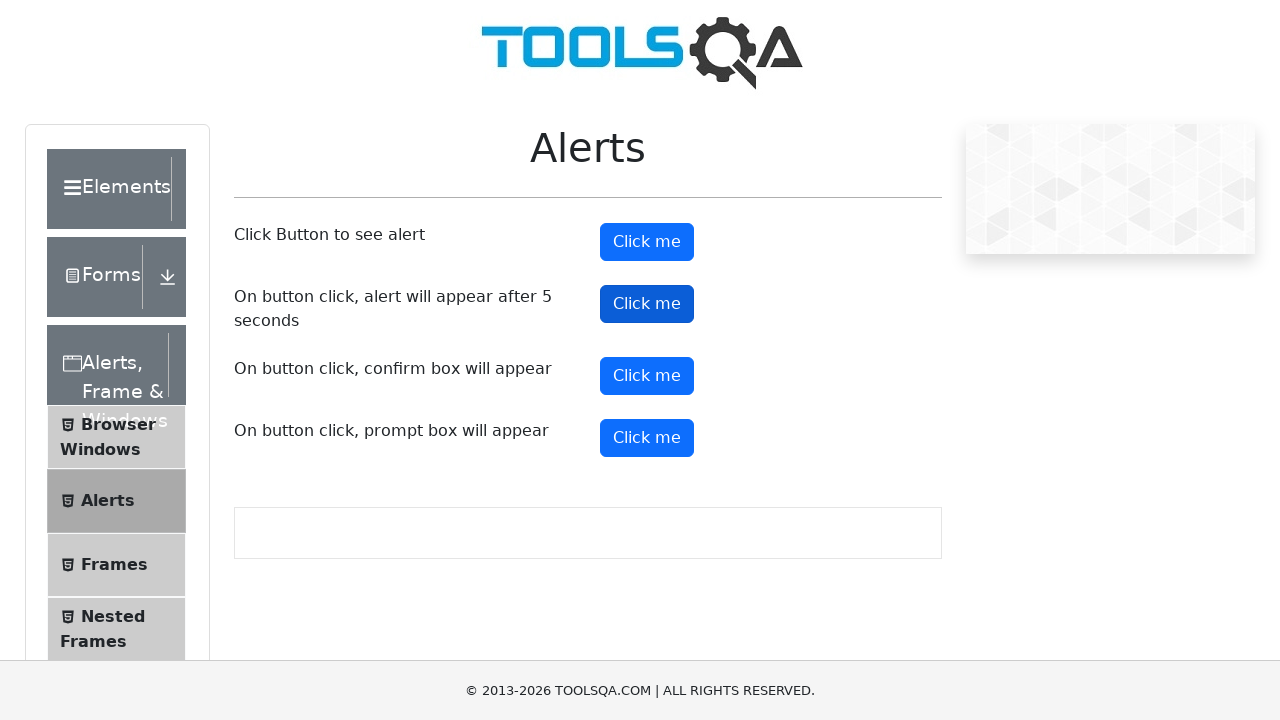

Clicked confirm button at (647, 376) on #confirmButton
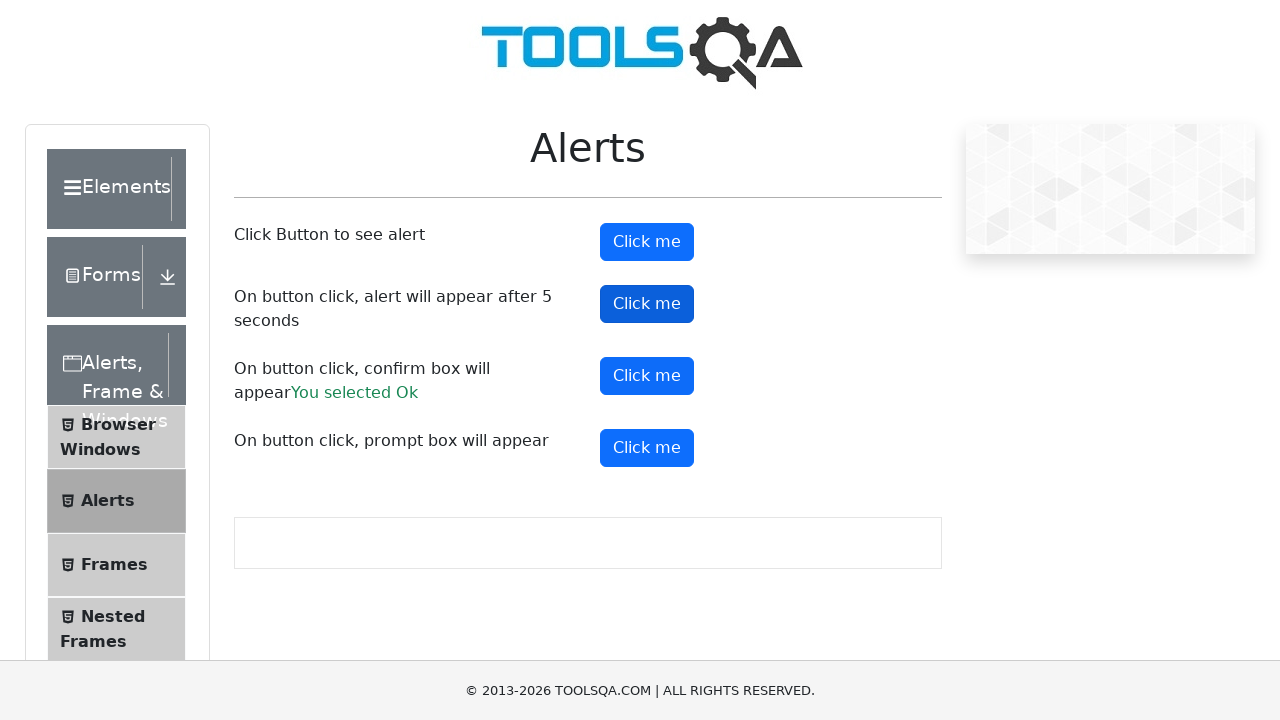

Set up prompt dialog handler to accept with 'Test Input'
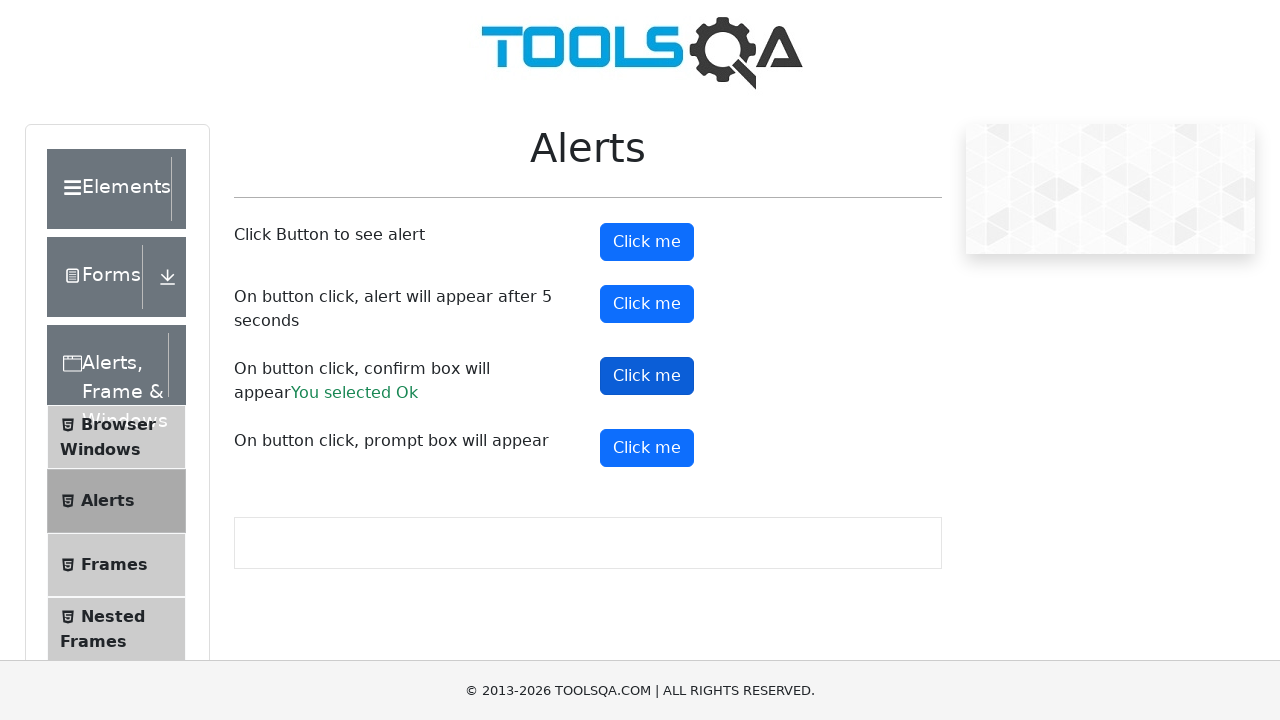

Clicked prompt button and handled prompt dialog with 'Test Input' at (647, 448) on #promtButton
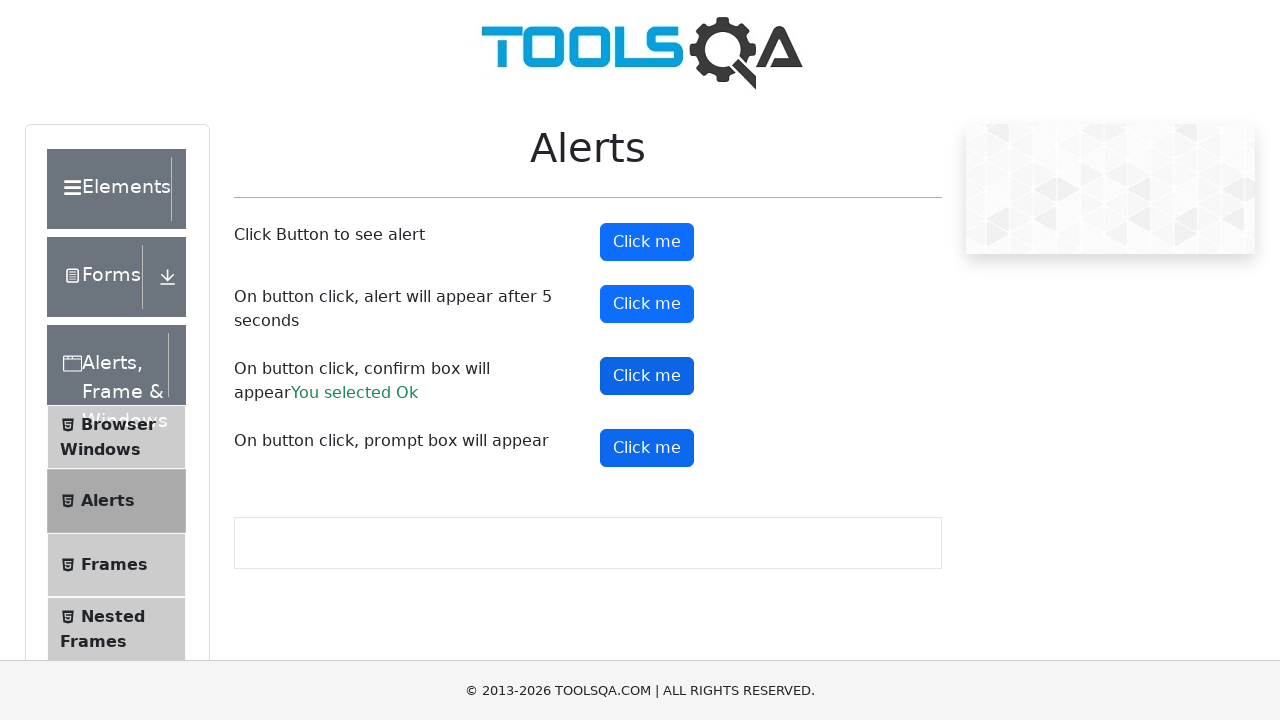

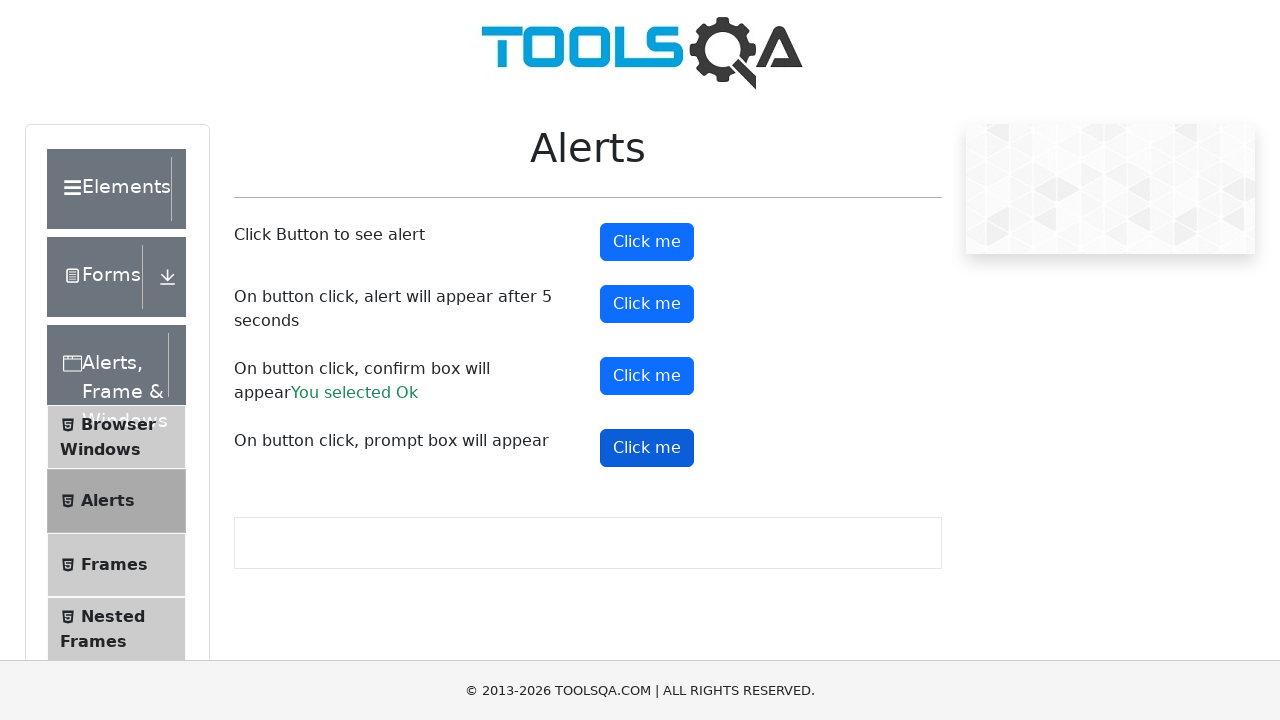